Tests form validation on CardPay sandbox by entering invalid card number and non-ASCII cardholder name, then verifying validation error messages are displayed.

Starting URL: https://sandbox.cardpay.com/MI/cardpayment2.html?orderXml=PE9SREVSIFdBTExFVF9JRD0nODI5OScgT1JERVJfTlVNQkVSPSc0NTgyMTEnIEFNT1VOVD0nMjkxLjg2JyBDVVJSRU5DWT0nRVVSJyAgRU1BSUw9J2N1c3RvbWVyQGV4YW1wbGUuY29tJz4KPEFERFJFU1MgQ09VTlRSWT0nVVNBJyBTVEFURT0nTlknIFpJUD0nMTAwMDEnIENJVFk9J05ZJyBTVFJFRVQ9JzY3NyBTVFJFRVQnIFBIT05FPSc4NzY5OTA5MCcgVFlQRT0nQklMTElORycvPgo8L09SREVSPg==&sha512=998150a2b27484b776a1628bfe7505a9cb430f276dfa35b14315c1c8f03381a90490f6608f0dcff789273e05926cd782e1bb941418a9673f43c47595aa7b8b0d

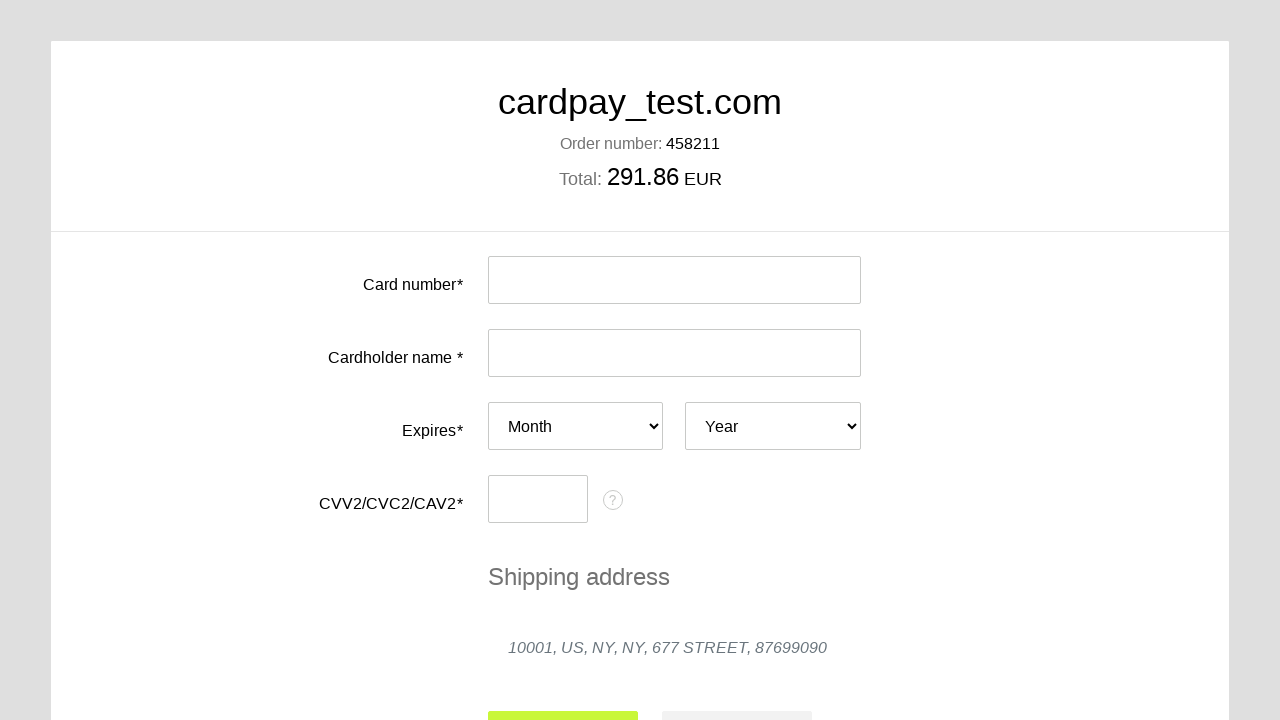

Filled card number field with invalid card number '0000000000000036' on #input-card-number
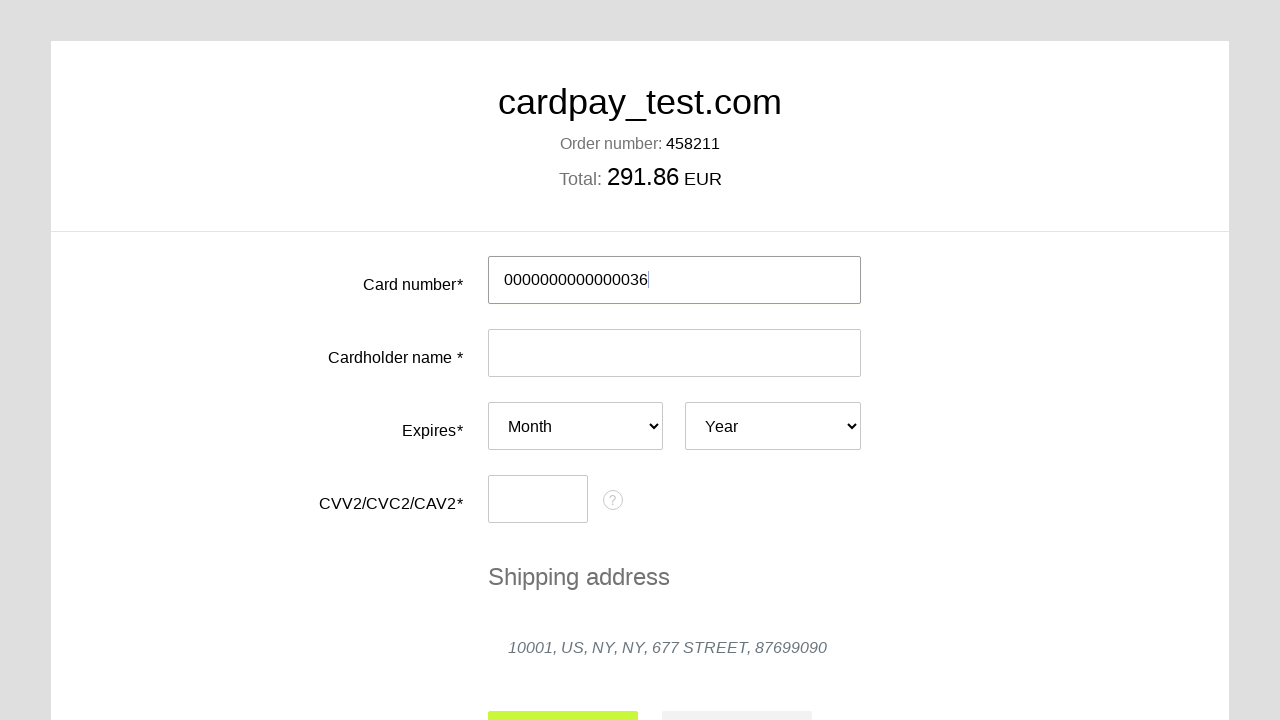

Filled cardholder name with non-ASCII characters 'МАЙК КИН' on #input-card-holder
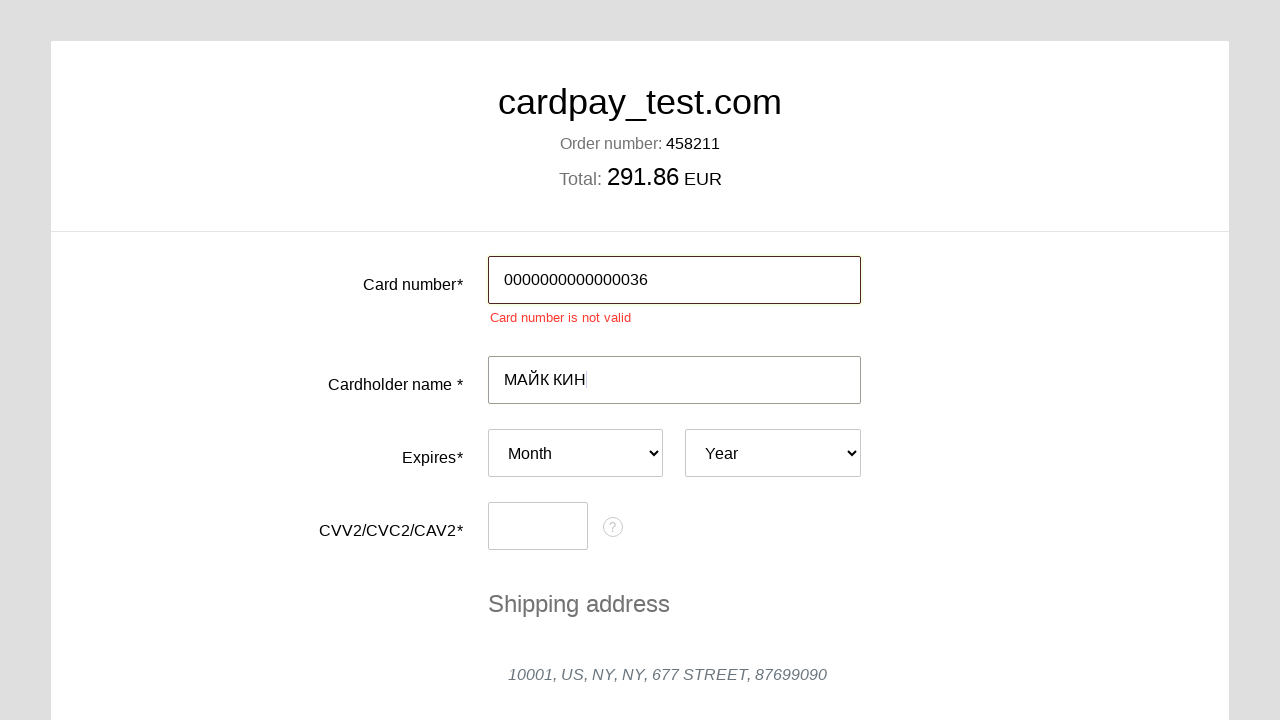

Selected expiry month '07' on #card-expires-month
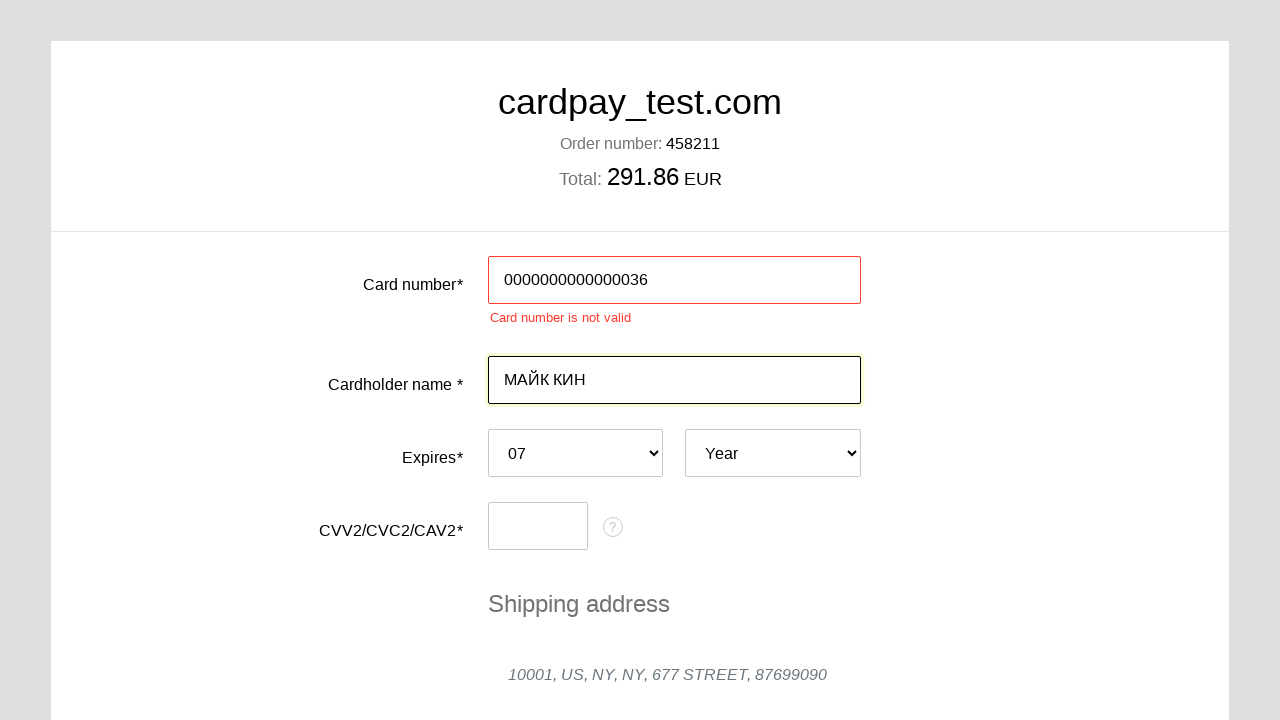

Selected expiry year '2037' on #card-expires-year
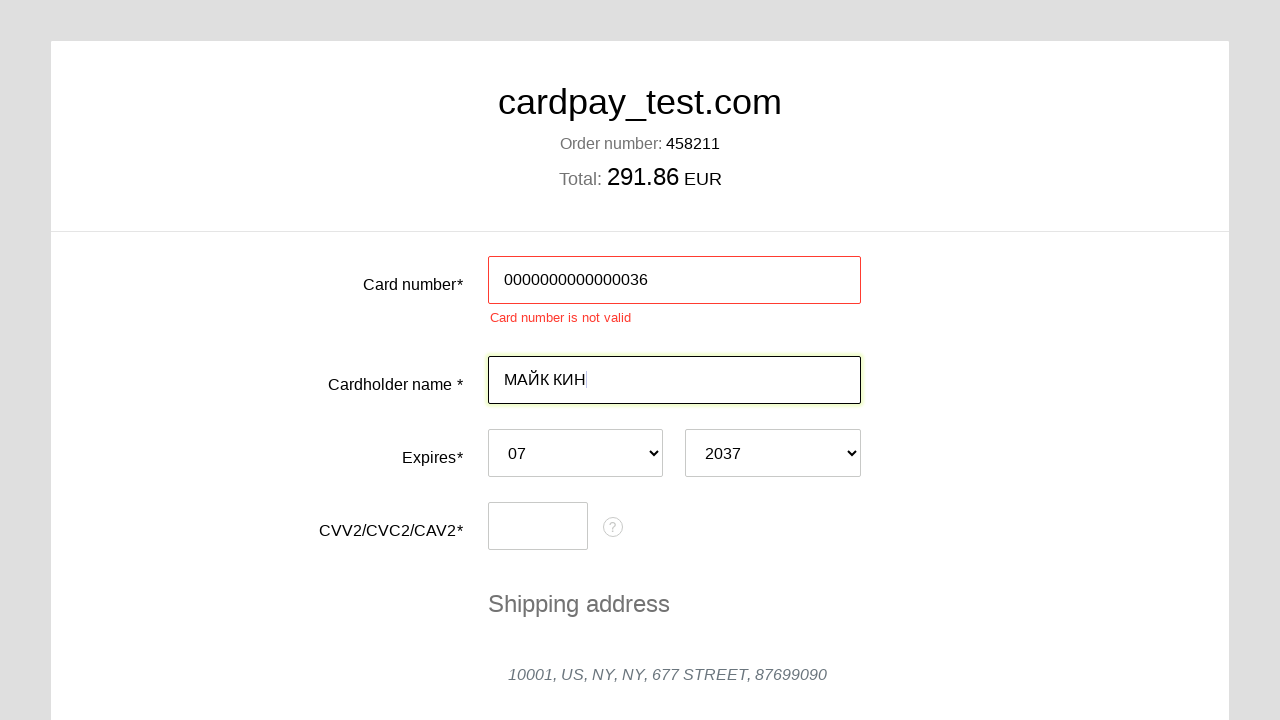

Filled CVC field with '007' on #input-card-cvc
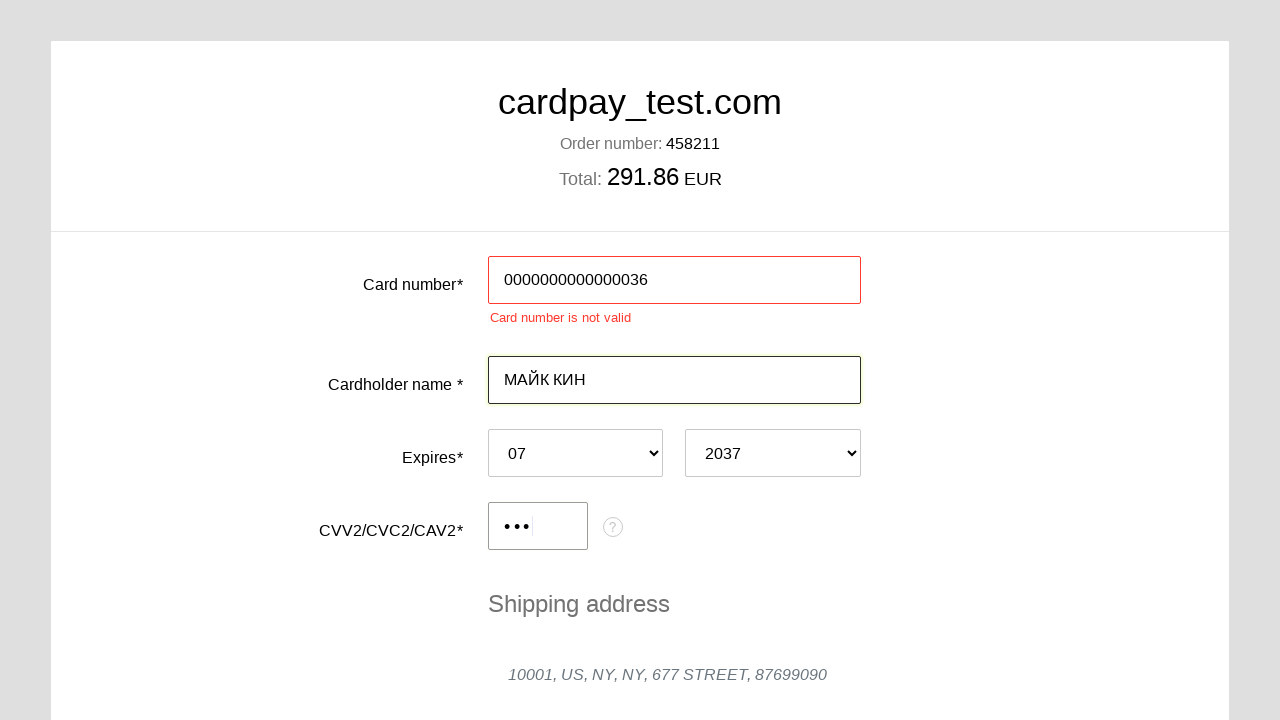

Clicked form submit button at (563, 503) on #action-submit
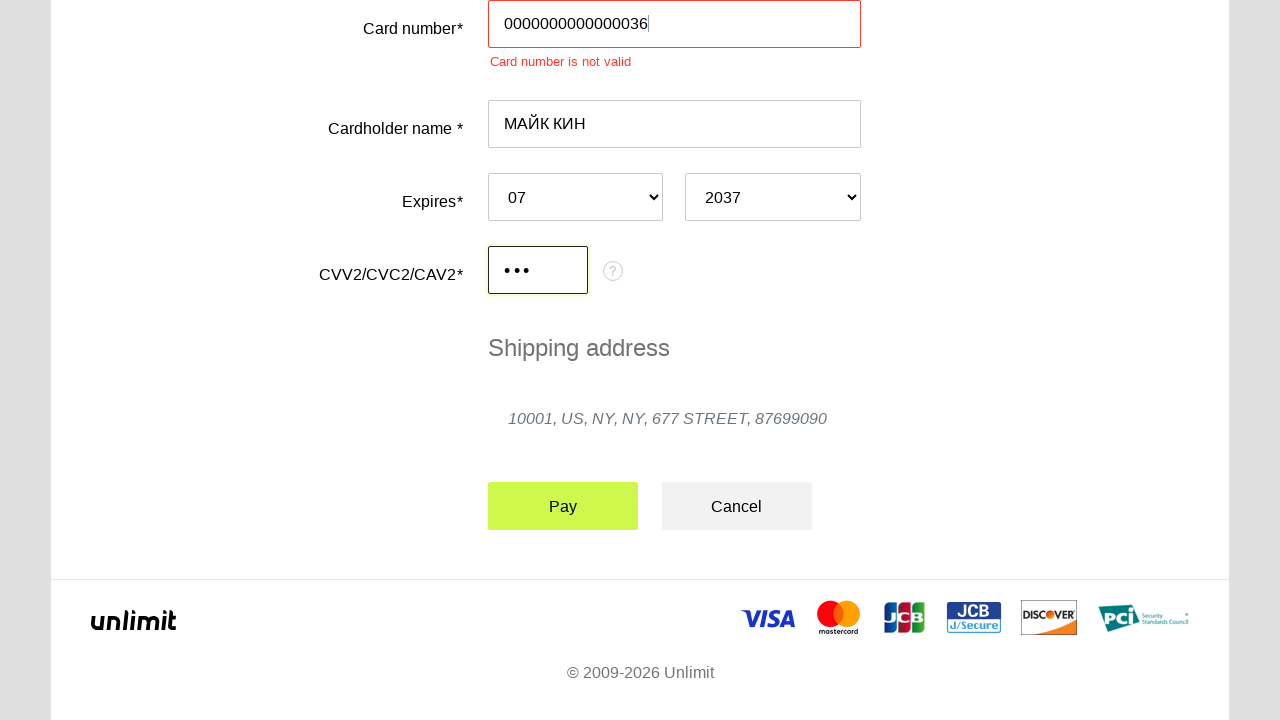

Validation error label for cardholder field appeared
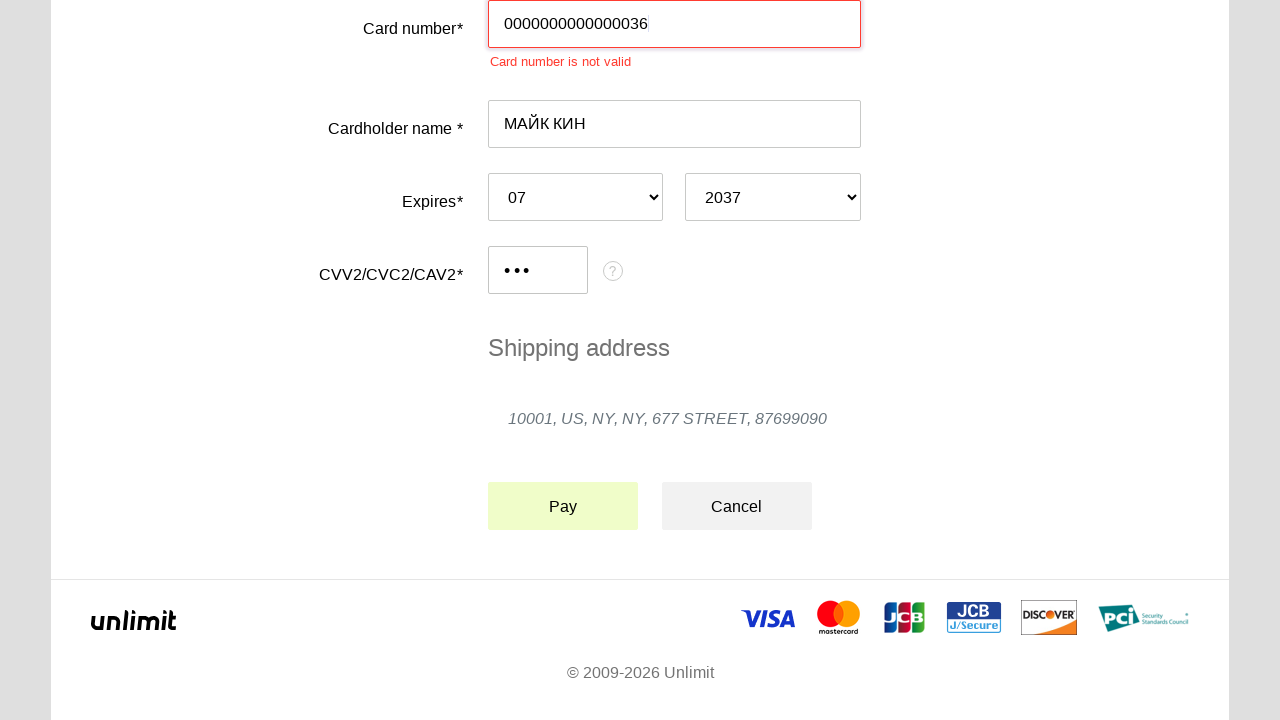

Validation error label for card number field appeared
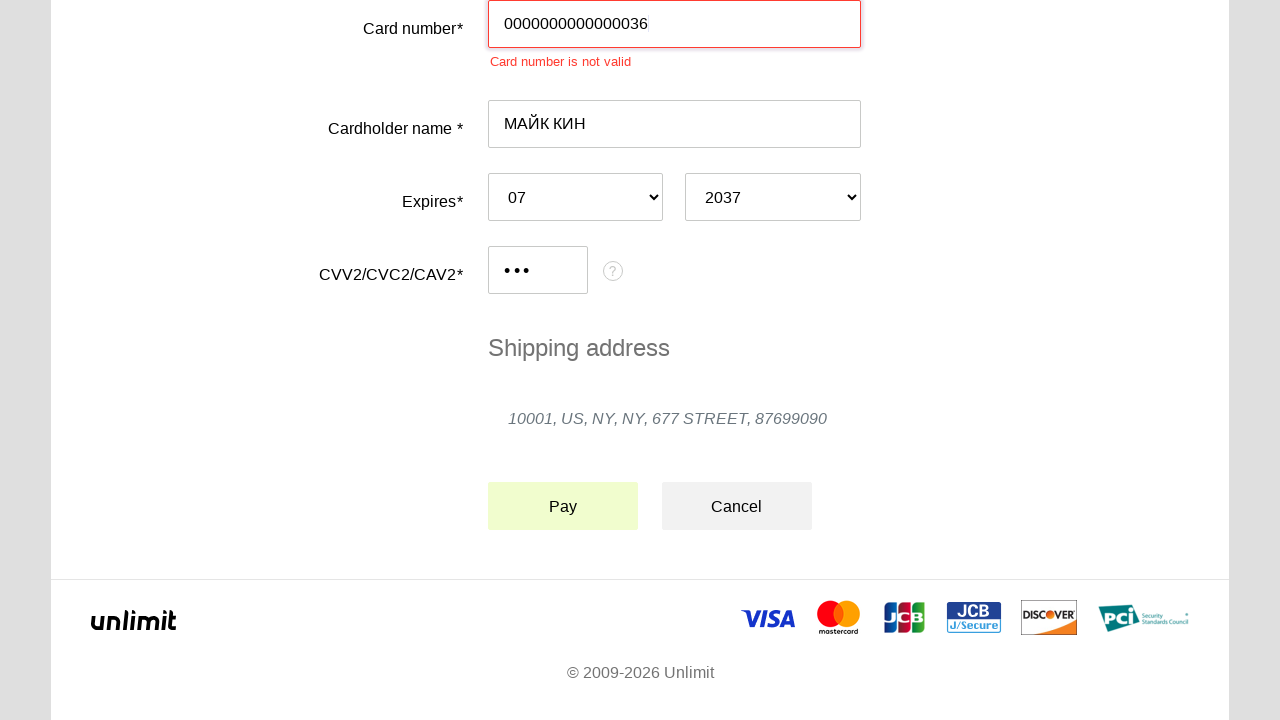

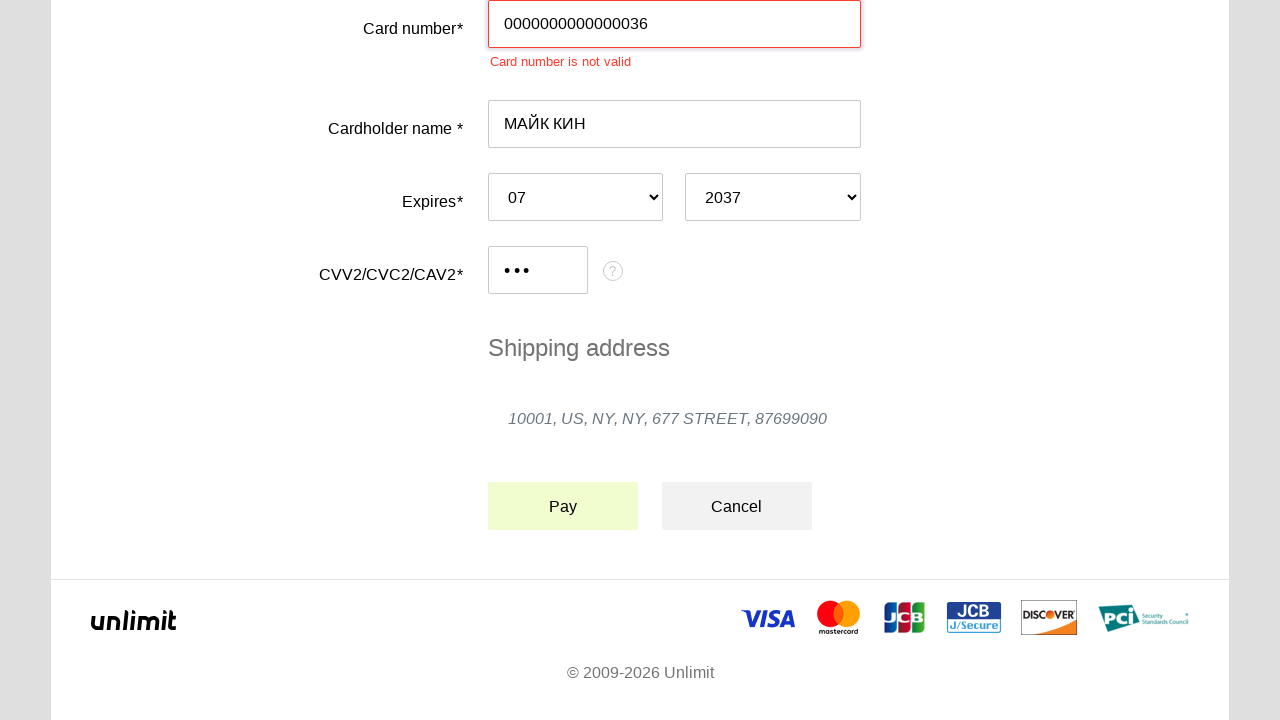